Tests iframe handling by switching to a single frame, entering text, then navigating to multiple nested frames tab and entering text in nested iframes

Starting URL: http://demo.automationtesting.in/Frames.html

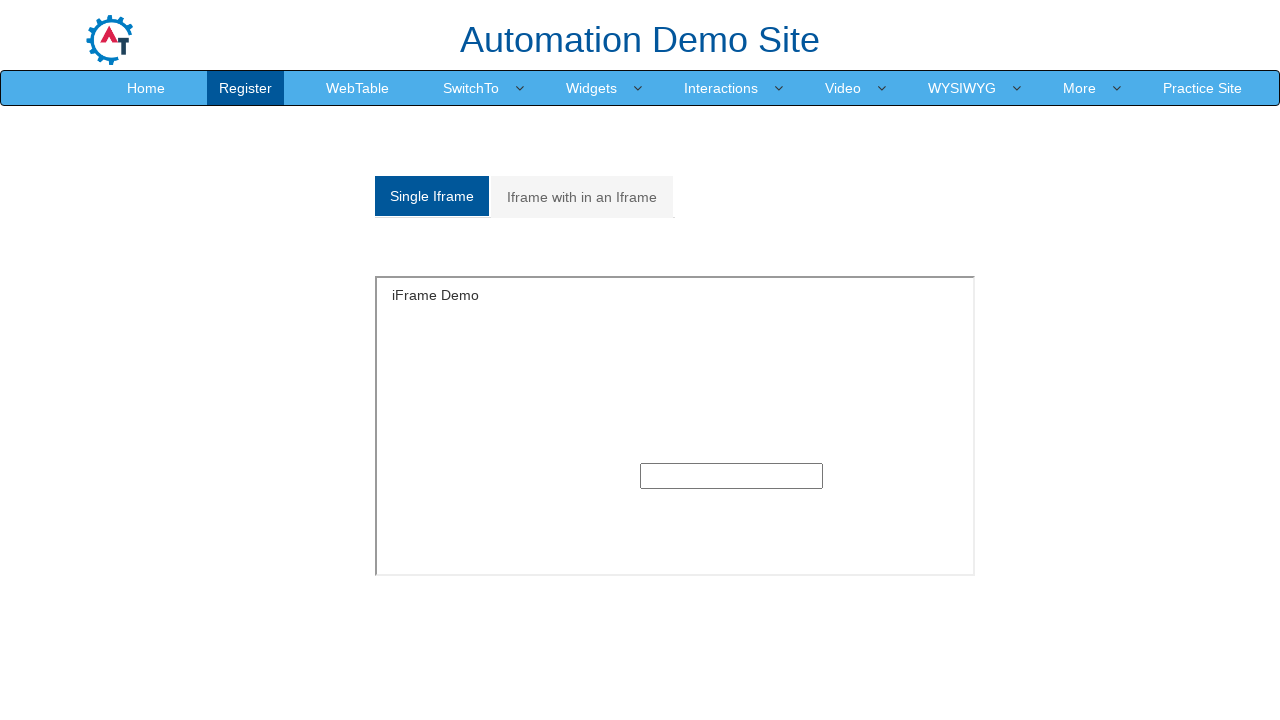

Located single frame with ID 'singleframe'
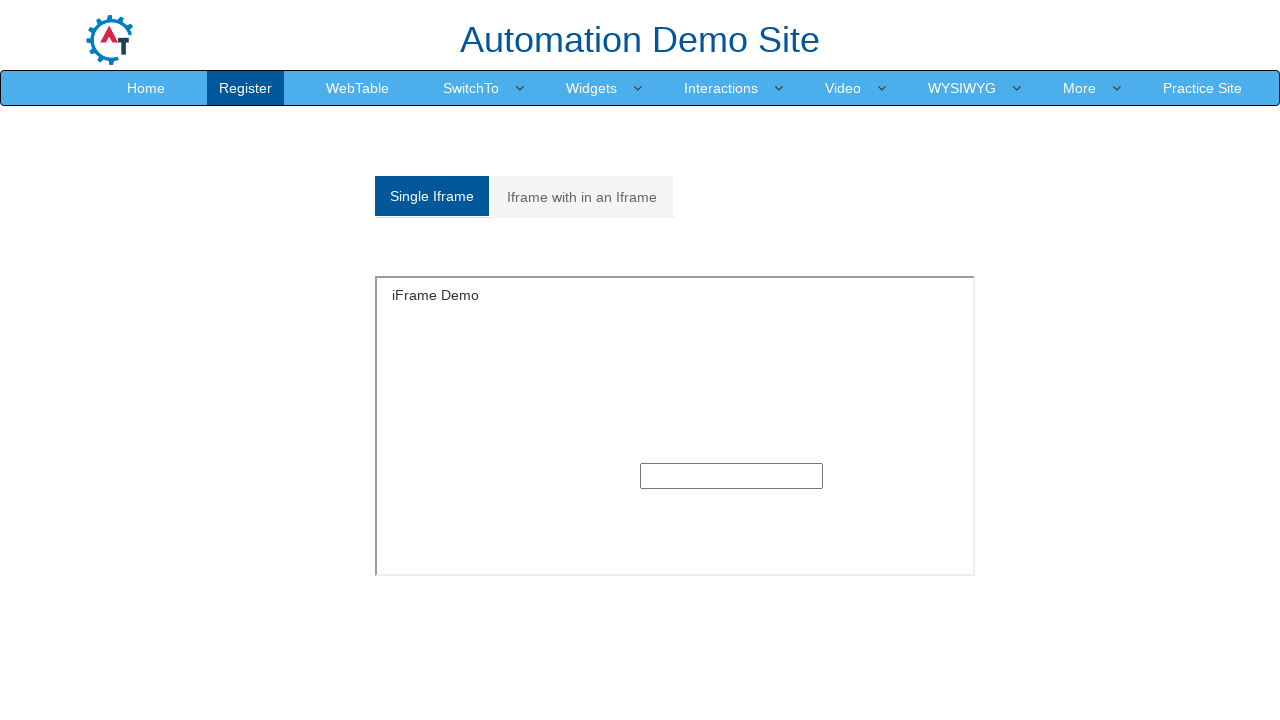

Filled text input in single frame with 'Dinesh' on #singleframe >> internal:control=enter-frame >> input[type='text']
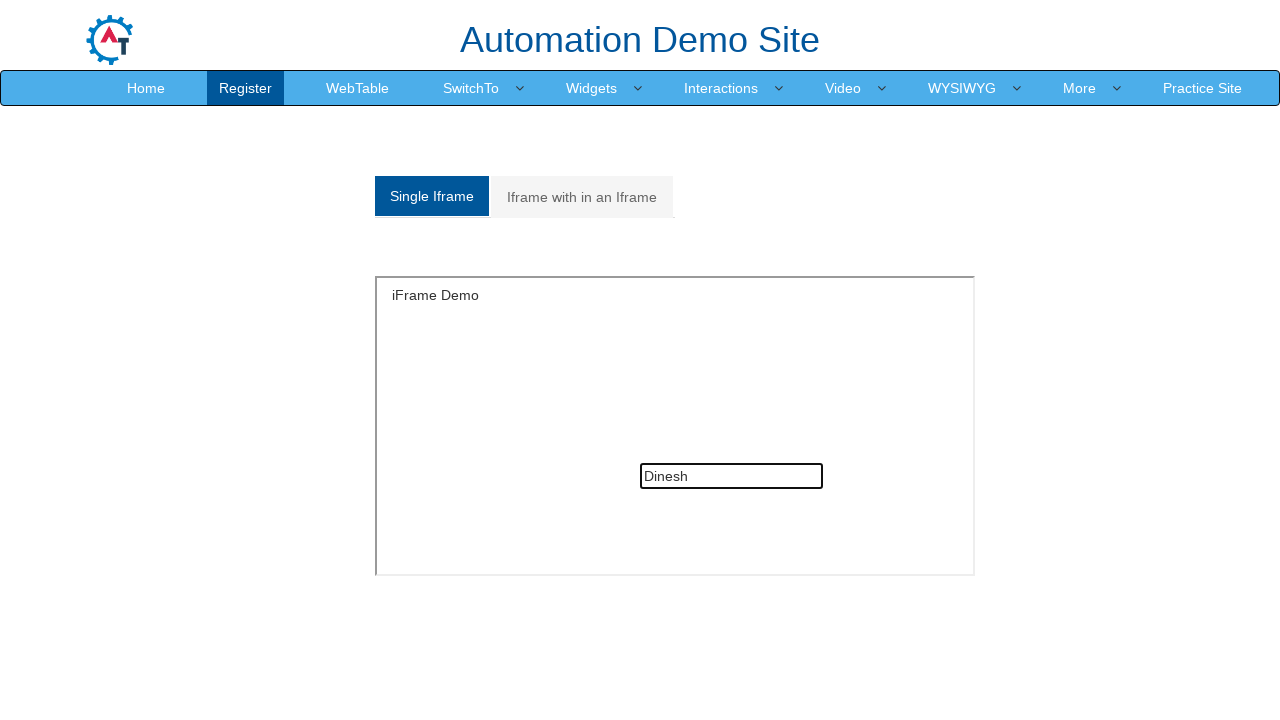

Clicked on 'Multiple' frames tab link at (582, 197) on a[href='#Multiple']
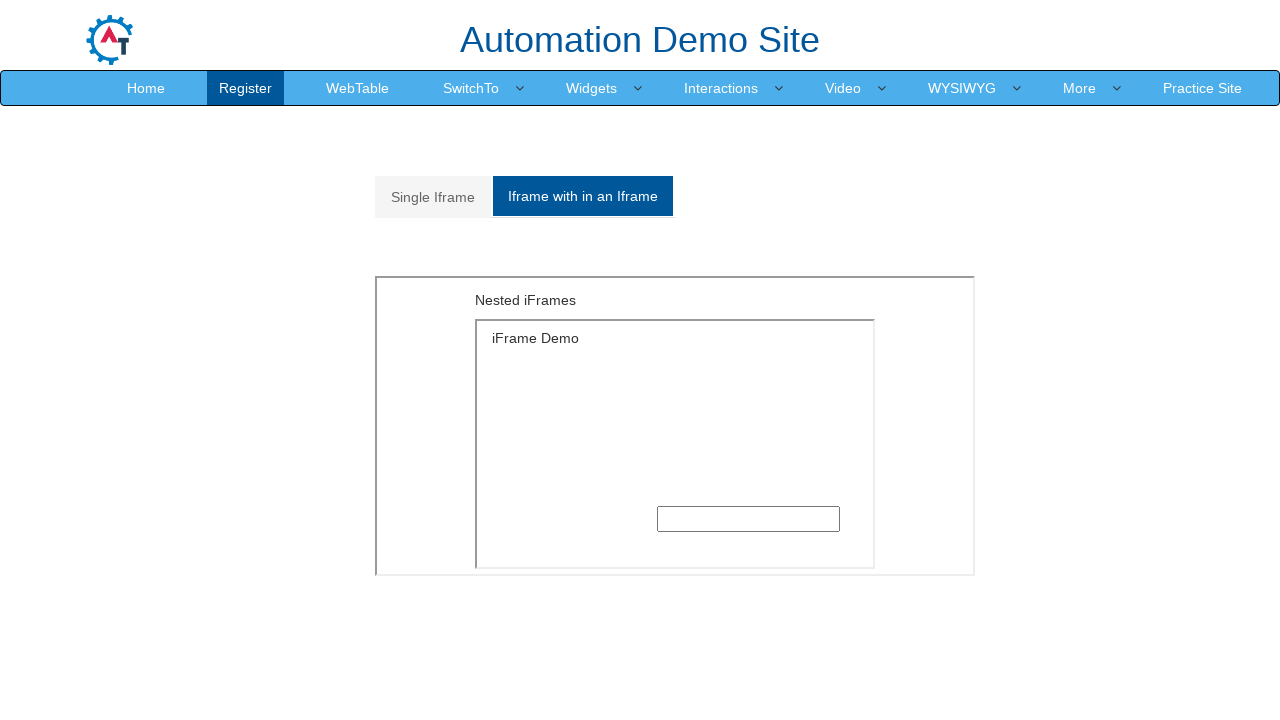

Waited 500ms for multiple frames section to become visible
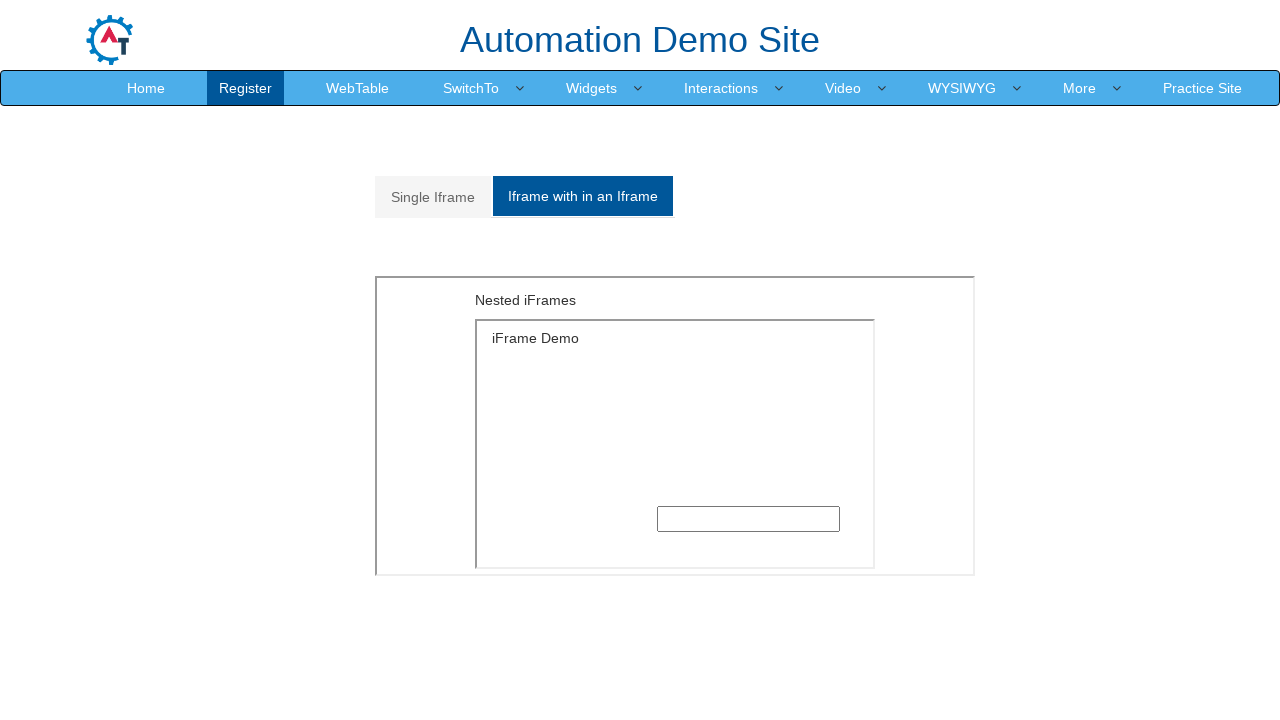

Located outer frame with src='MultipleFrames.html'
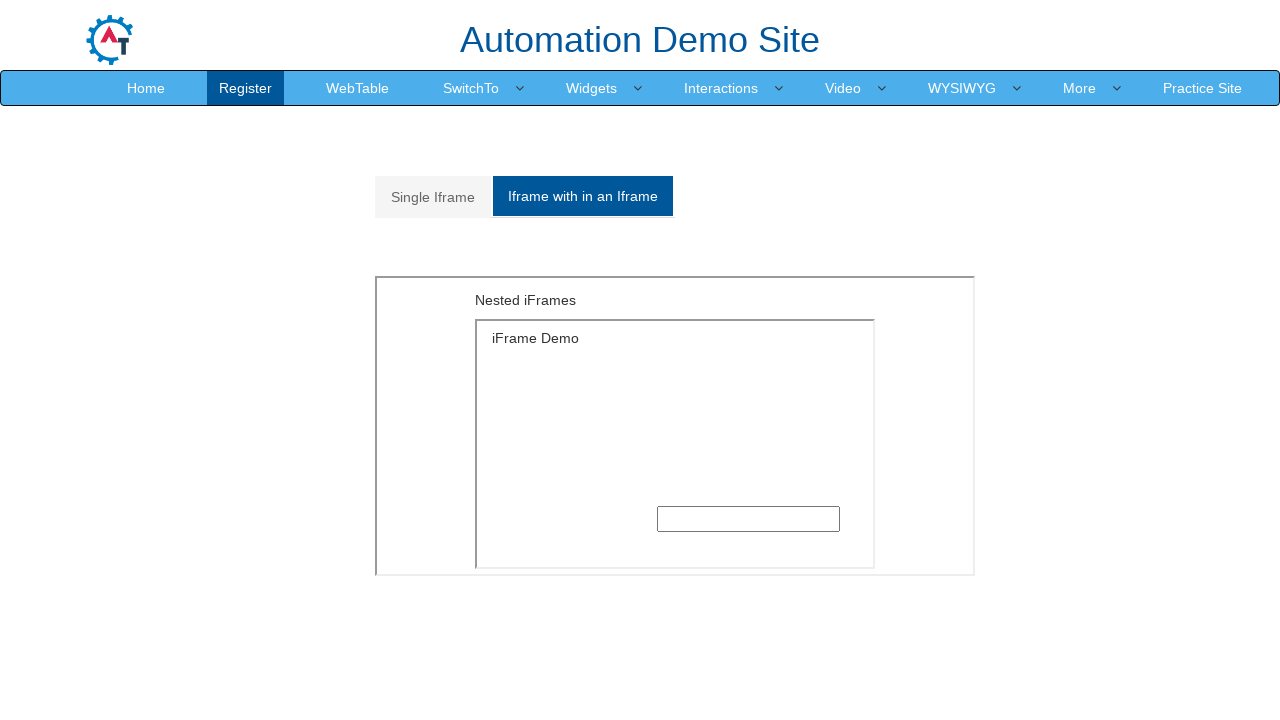

Located inner frame with src='SingleFrame.html' nested within outer frame
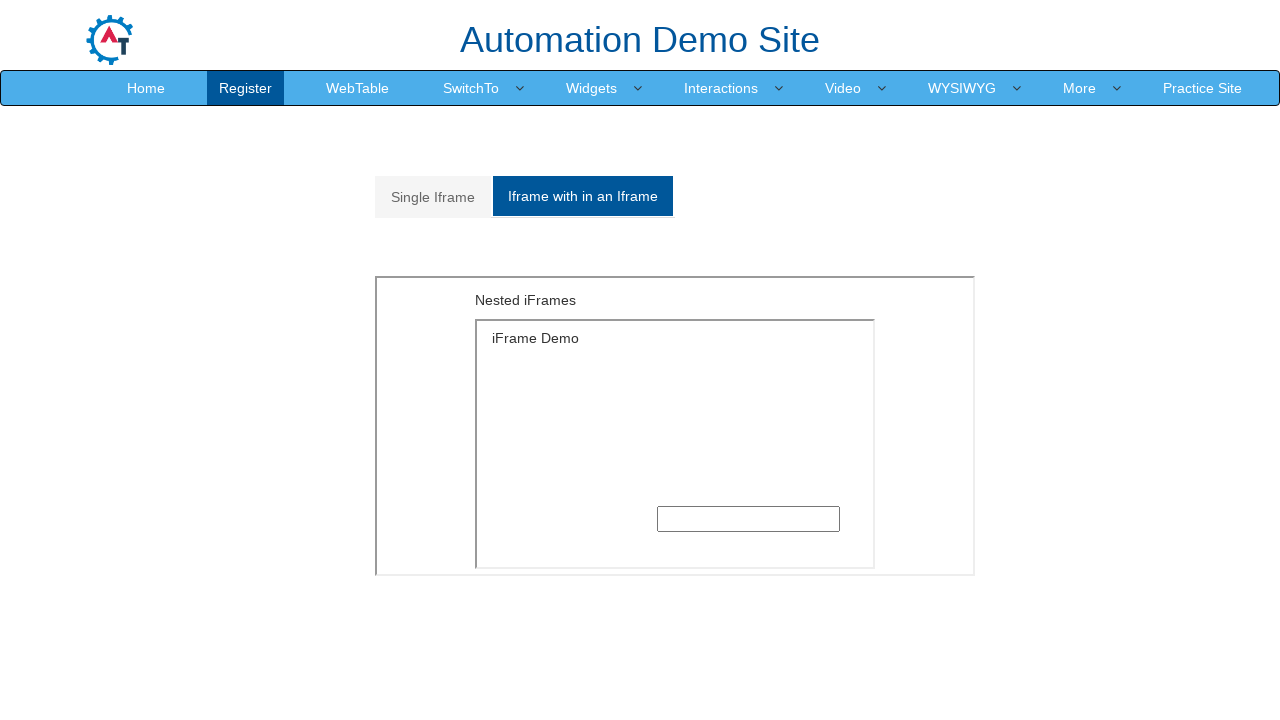

Filled text input in nested frame with 'dinesh manoharan' on iframe[src='MultipleFrames.html'] >> internal:control=enter-frame >> iframe[src=
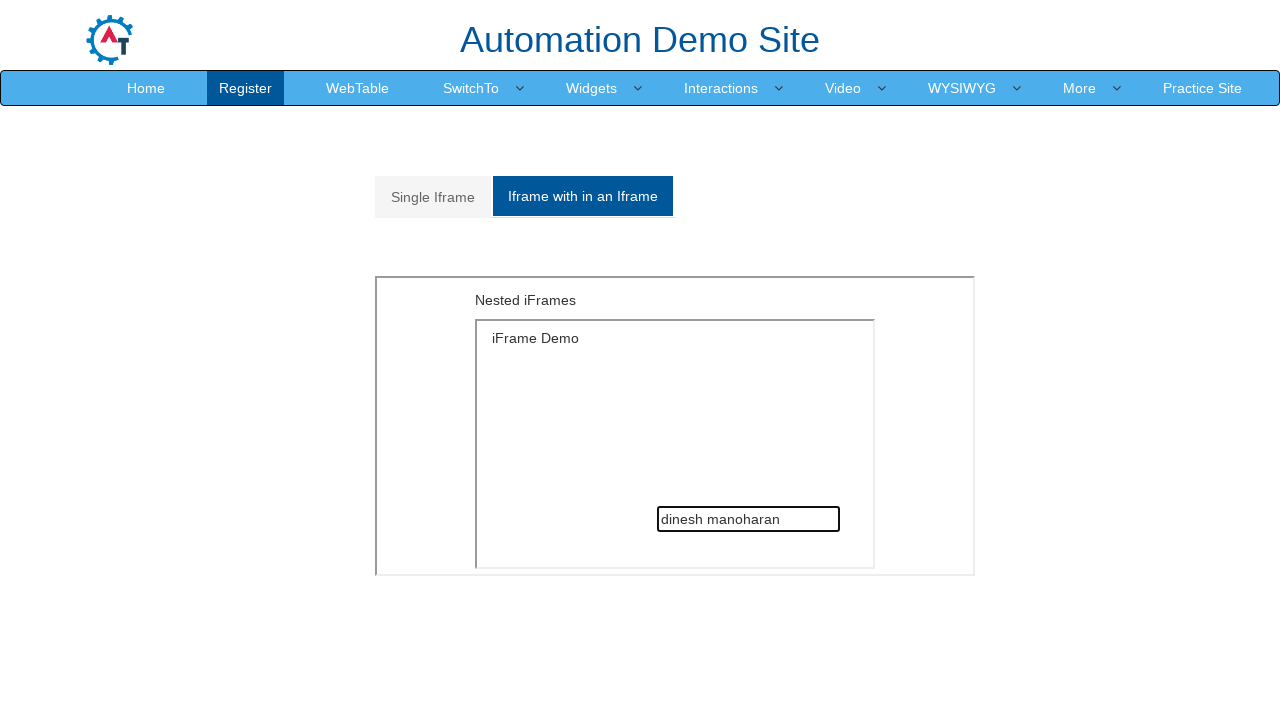

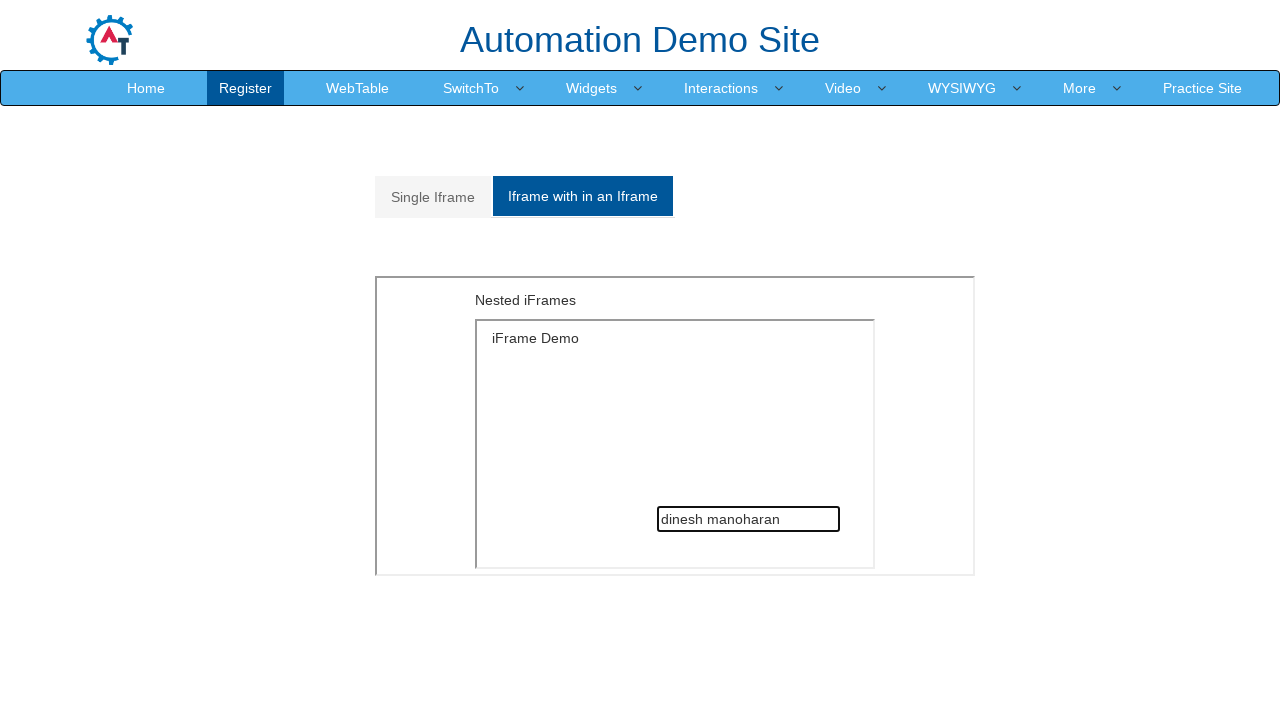